Tests dynamic content functionality by clicking a generate button and waiting for the word "release" to appear in a specific element.

Starting URL: https://training-support.net/webelements/dynamic-content

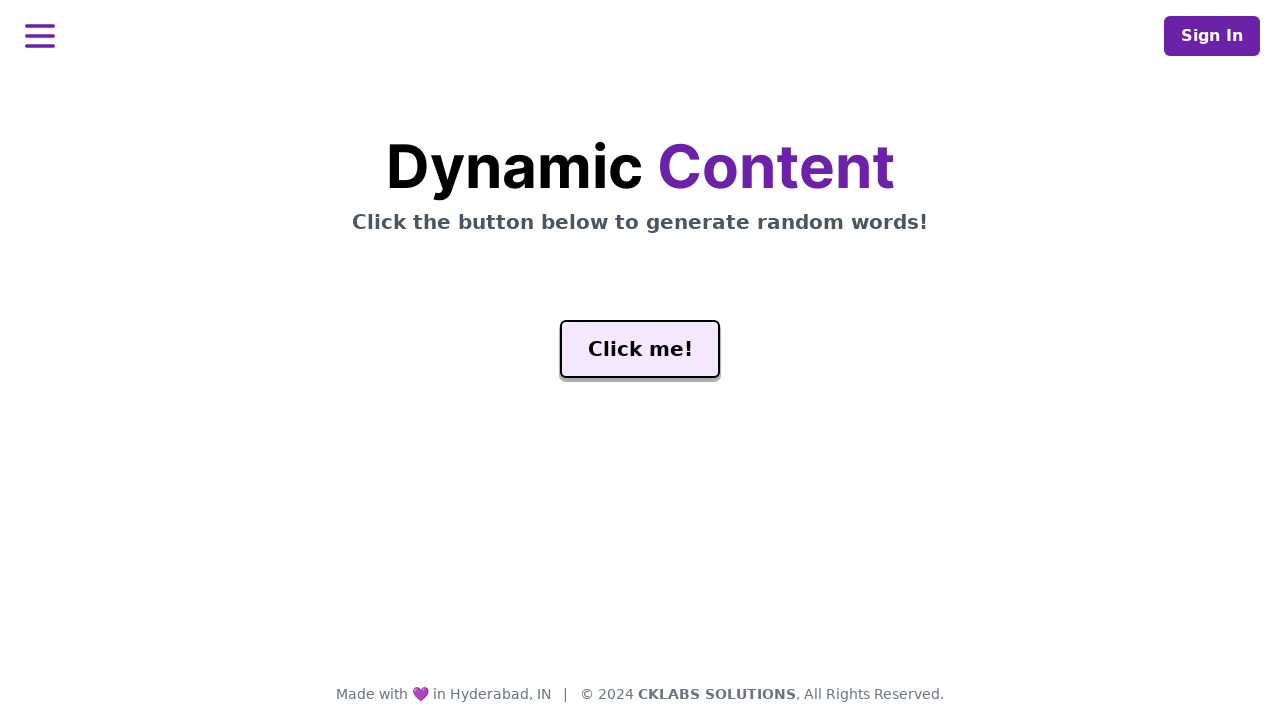

Navigated to dynamic content page
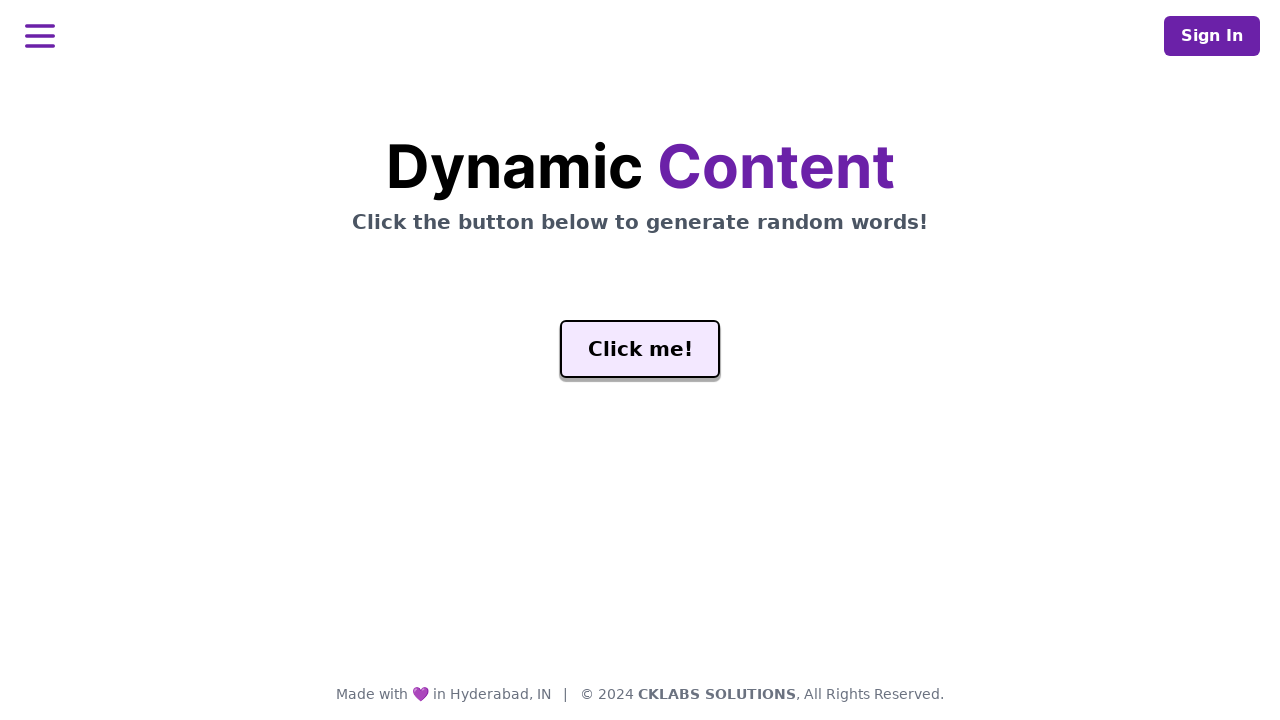

Clicked the generate button at (640, 349) on #genButton
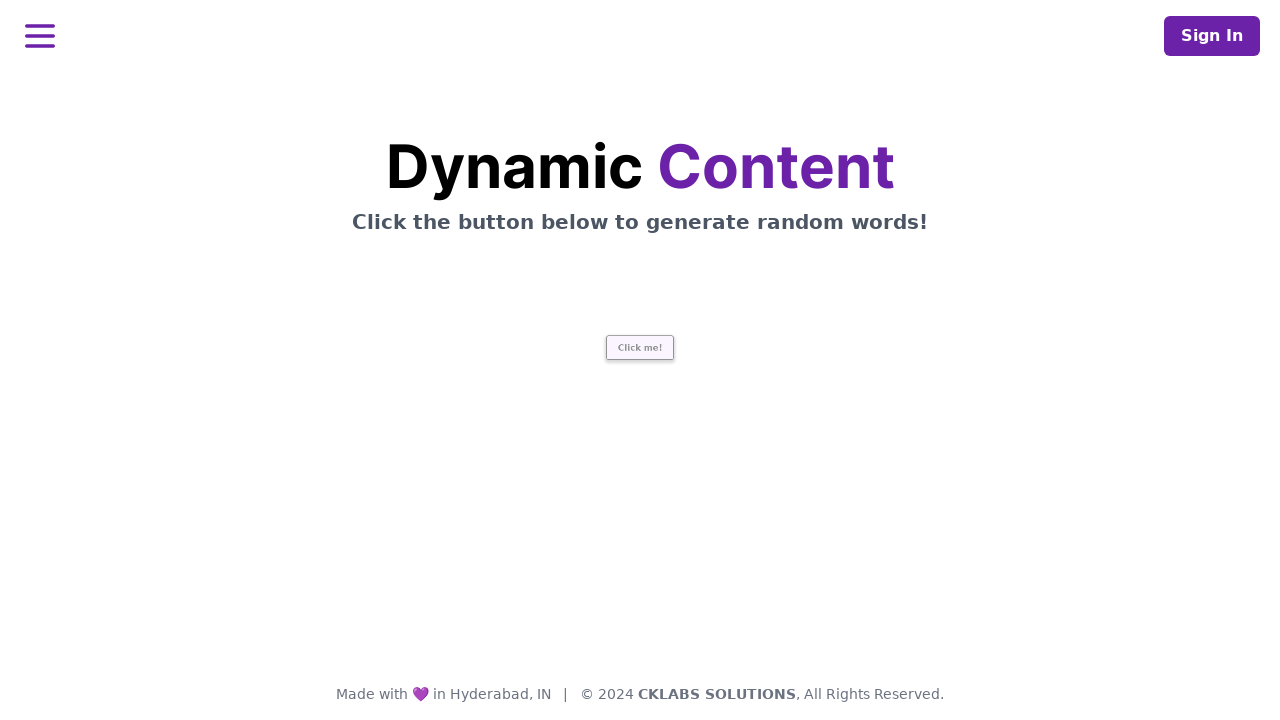

Word 'release' appeared in the word element
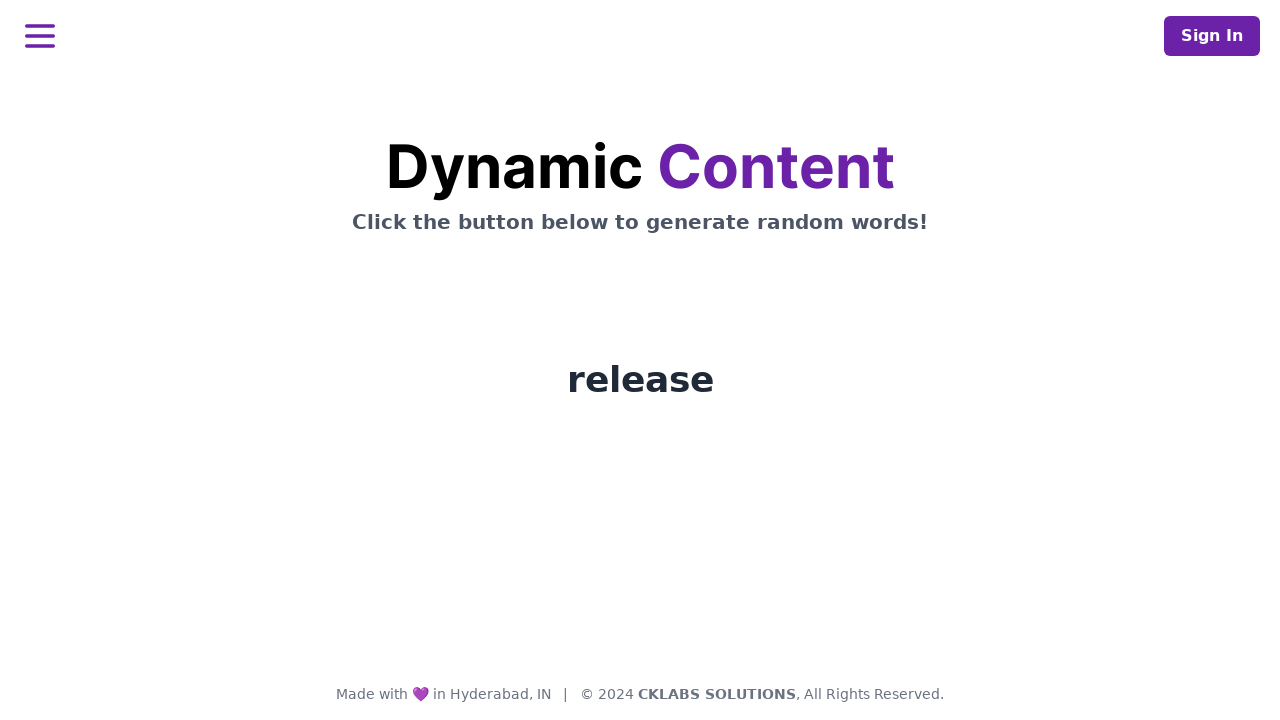

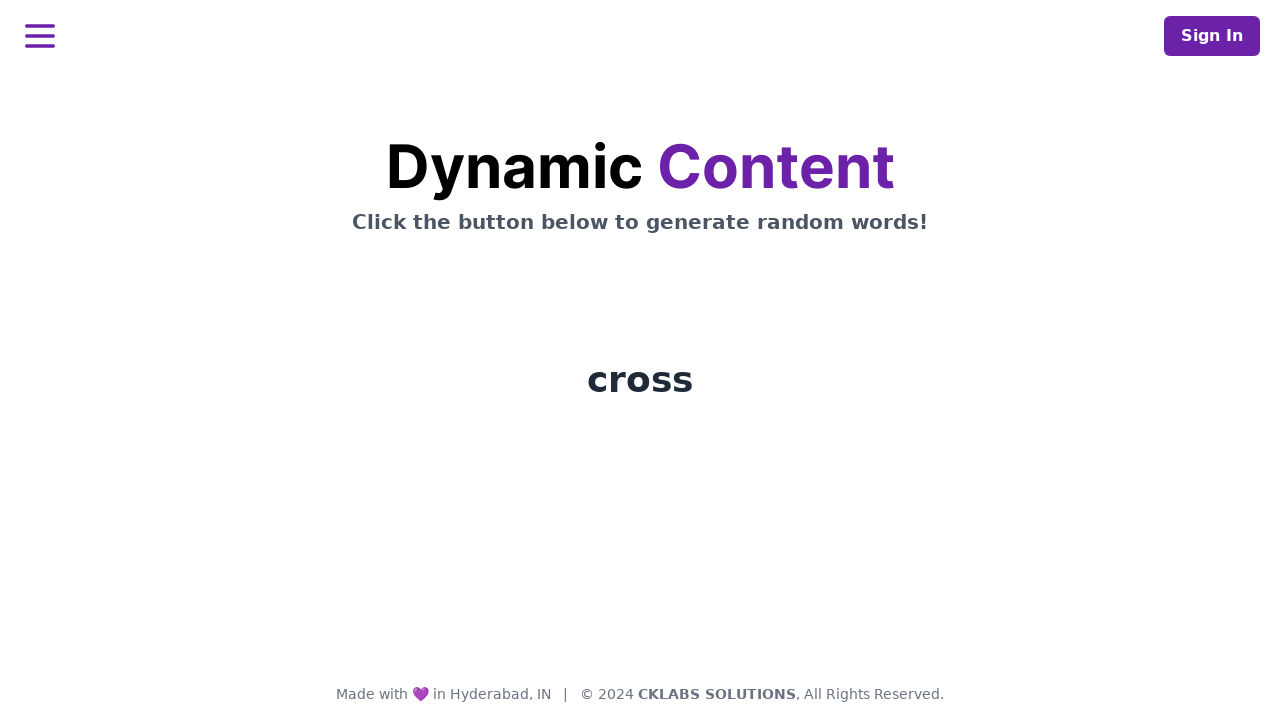